Tests that the currently applied filter link is highlighted with 'selected' class.

Starting URL: https://demo.playwright.dev/todomvc

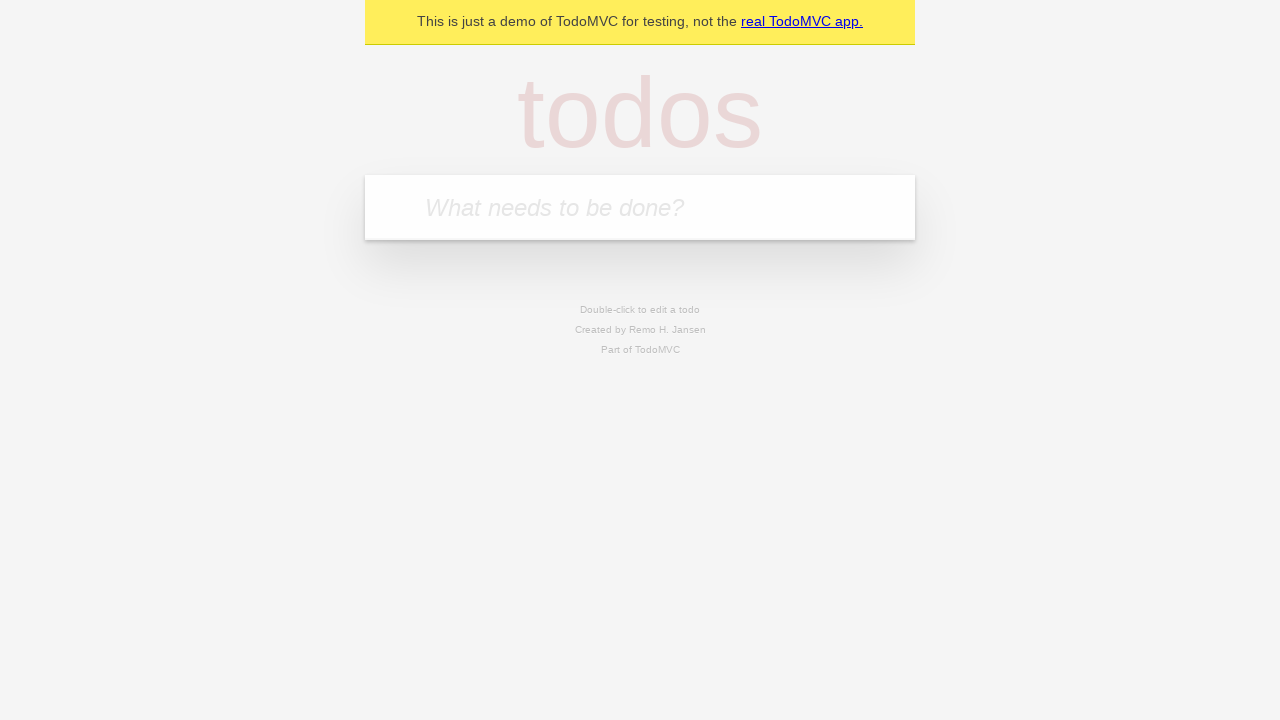

Filled todo input with 'buy some cheese' on internal:attr=[placeholder="What needs to be done?"i]
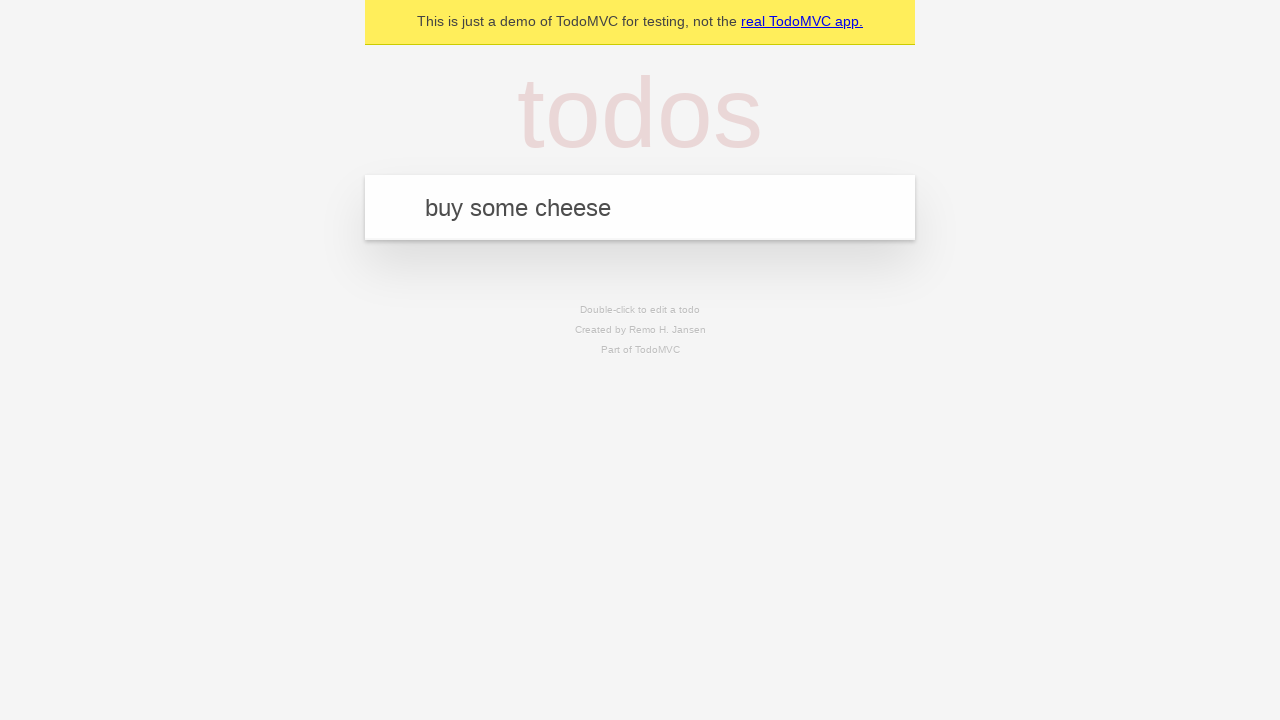

Pressed Enter to create first todo on internal:attr=[placeholder="What needs to be done?"i]
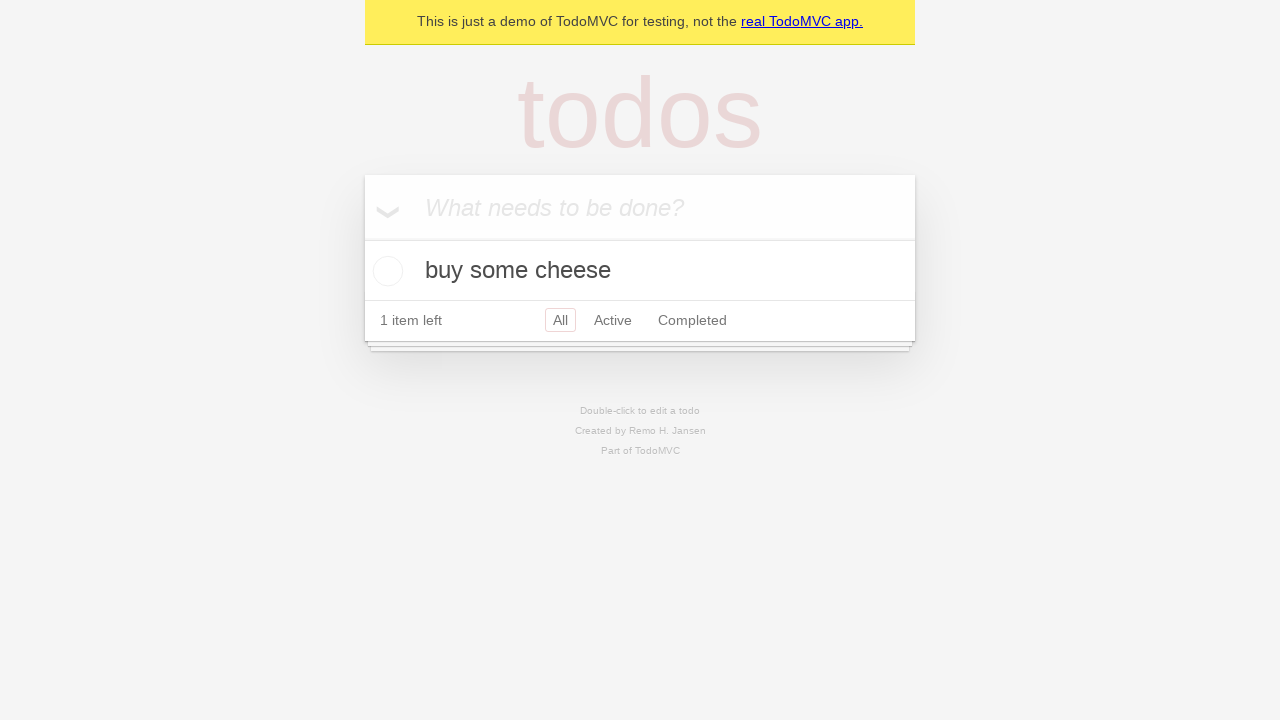

Filled todo input with 'feed the cat' on internal:attr=[placeholder="What needs to be done?"i]
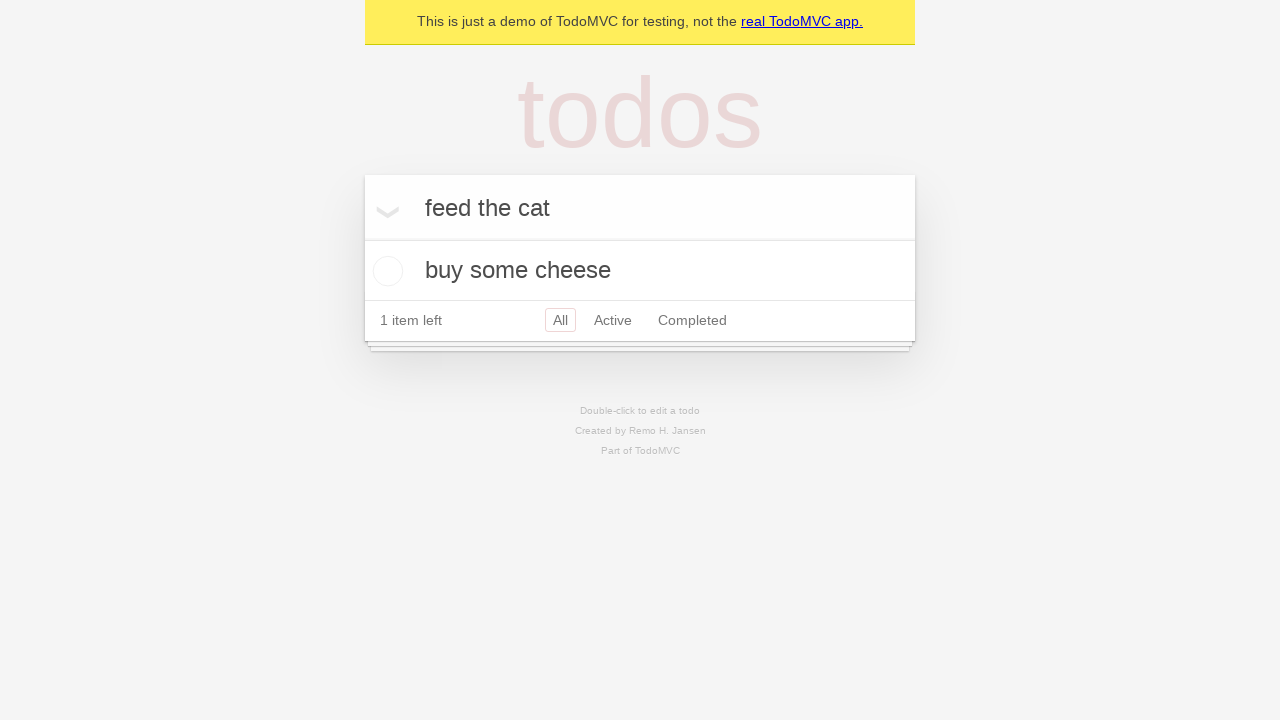

Pressed Enter to create second todo on internal:attr=[placeholder="What needs to be done?"i]
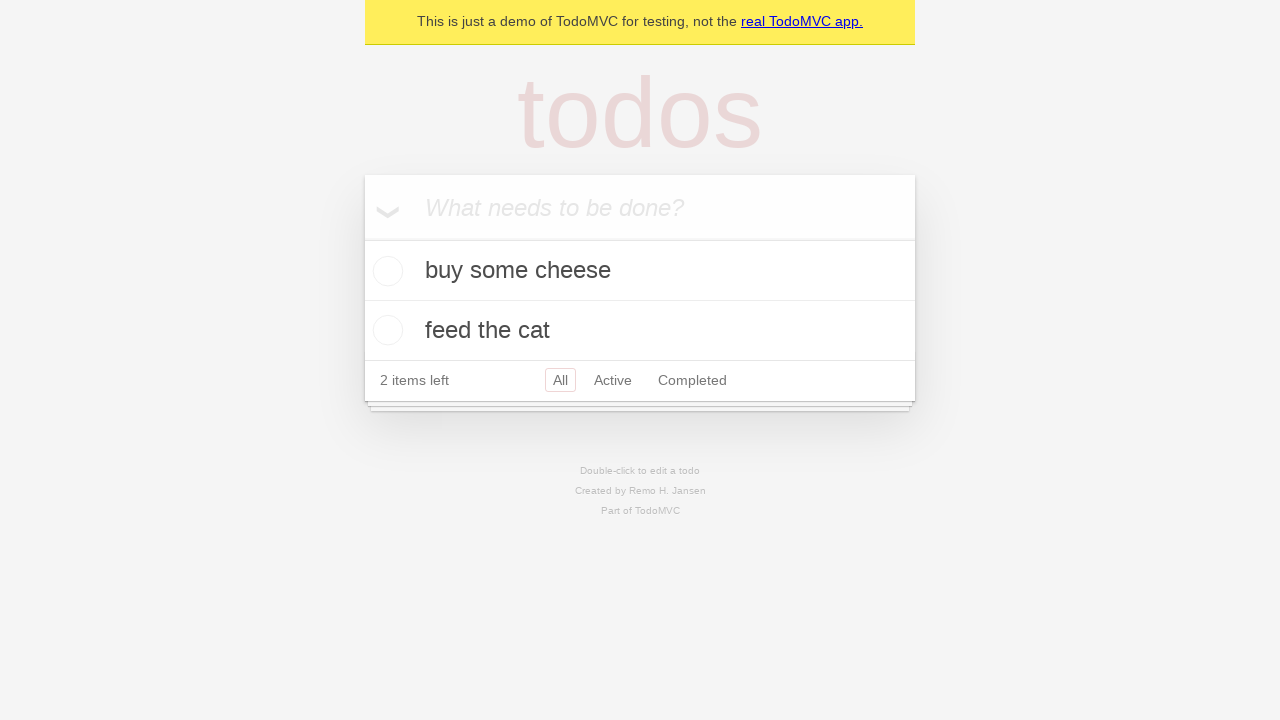

Filled todo input with 'book a doctors appointment' on internal:attr=[placeholder="What needs to be done?"i]
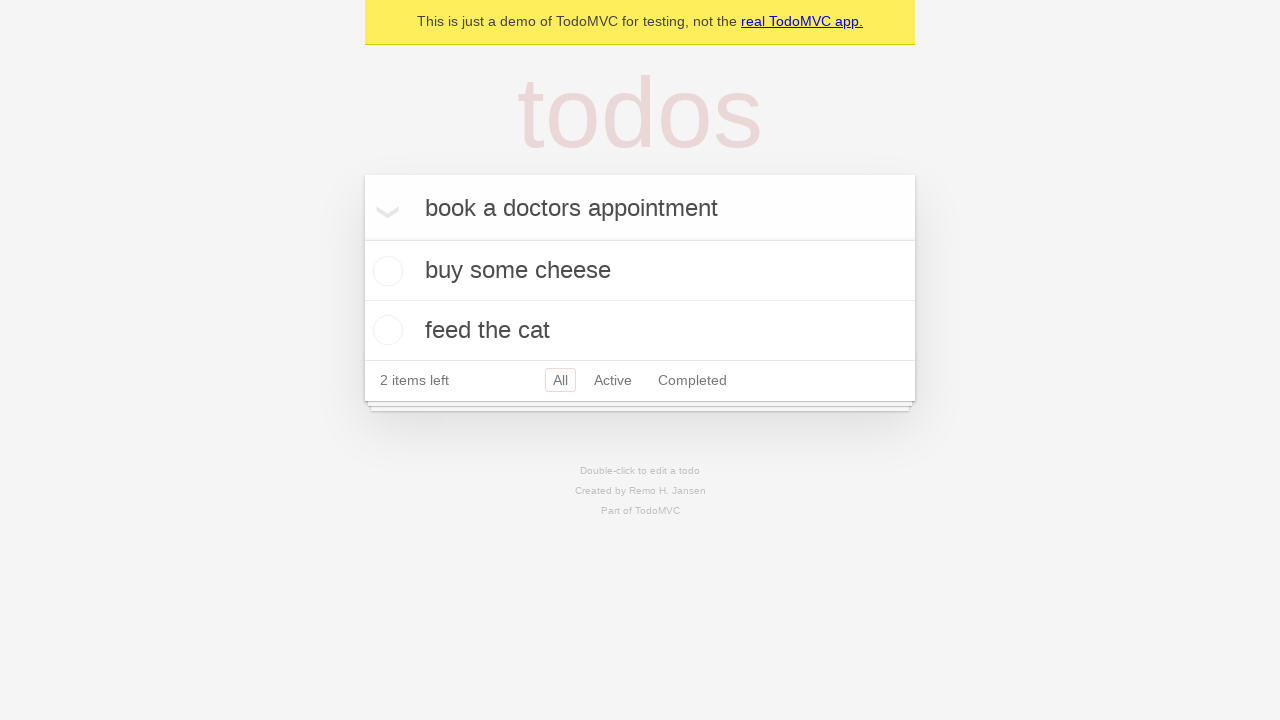

Pressed Enter to create third todo on internal:attr=[placeholder="What needs to be done?"i]
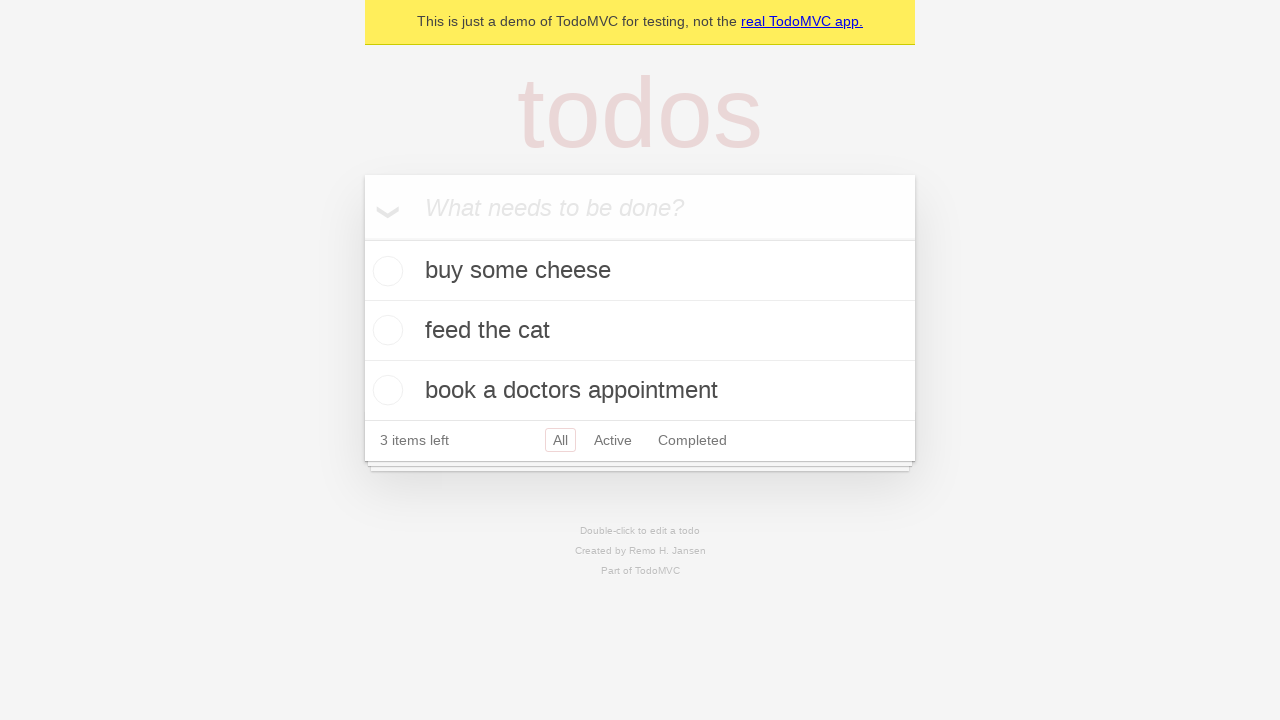

Clicked Active filter link at (613, 440) on internal:role=link[name="Active"i]
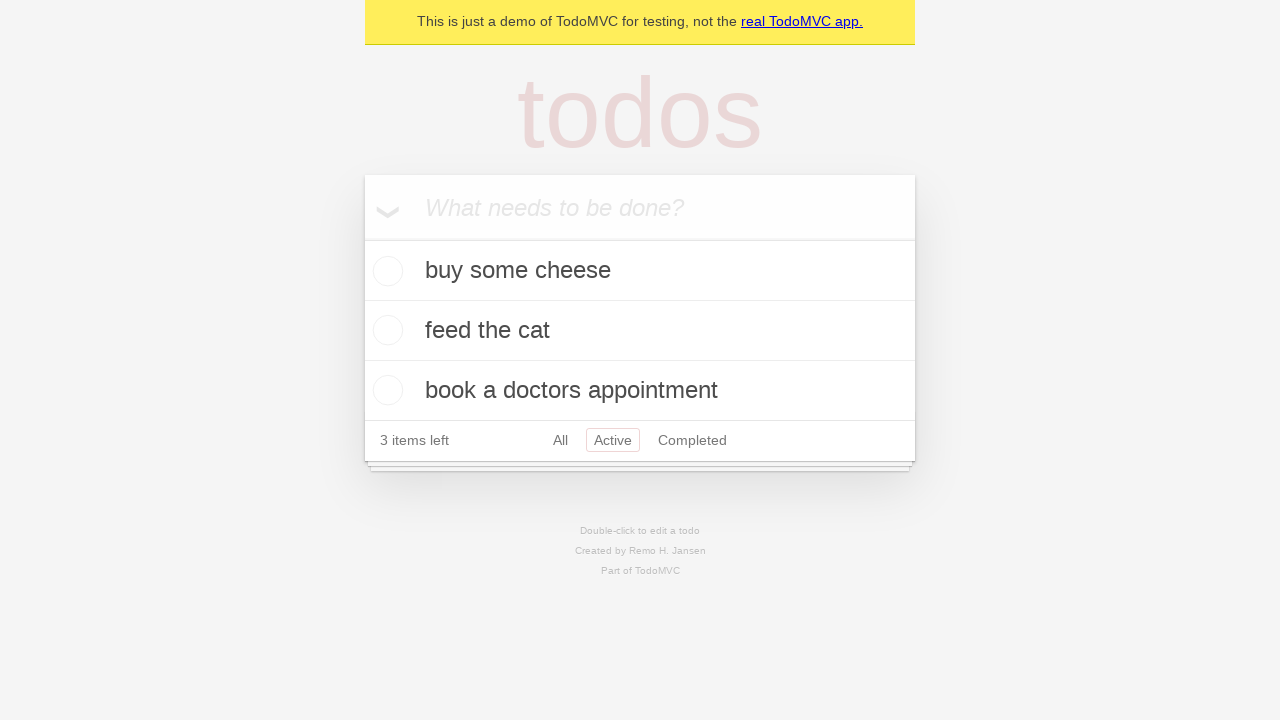

Clicked Completed filter link at (692, 440) on internal:role=link[name="Completed"i]
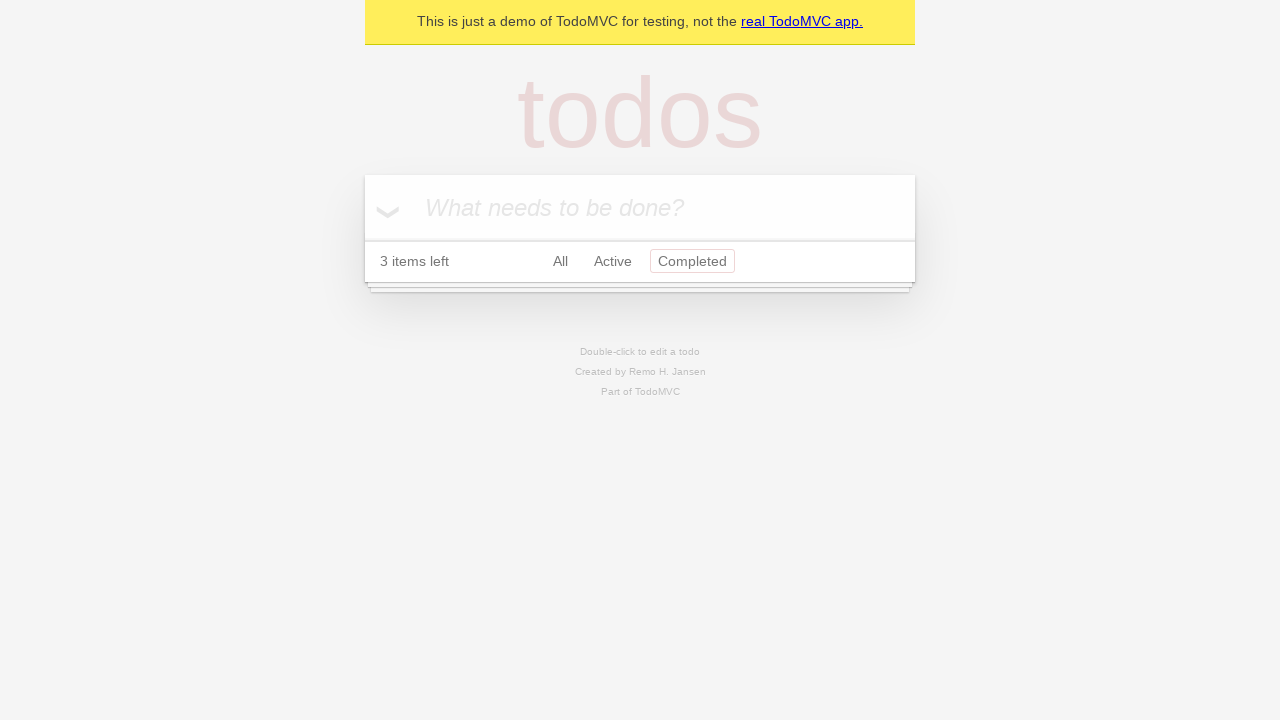

Waited for filter change to complete
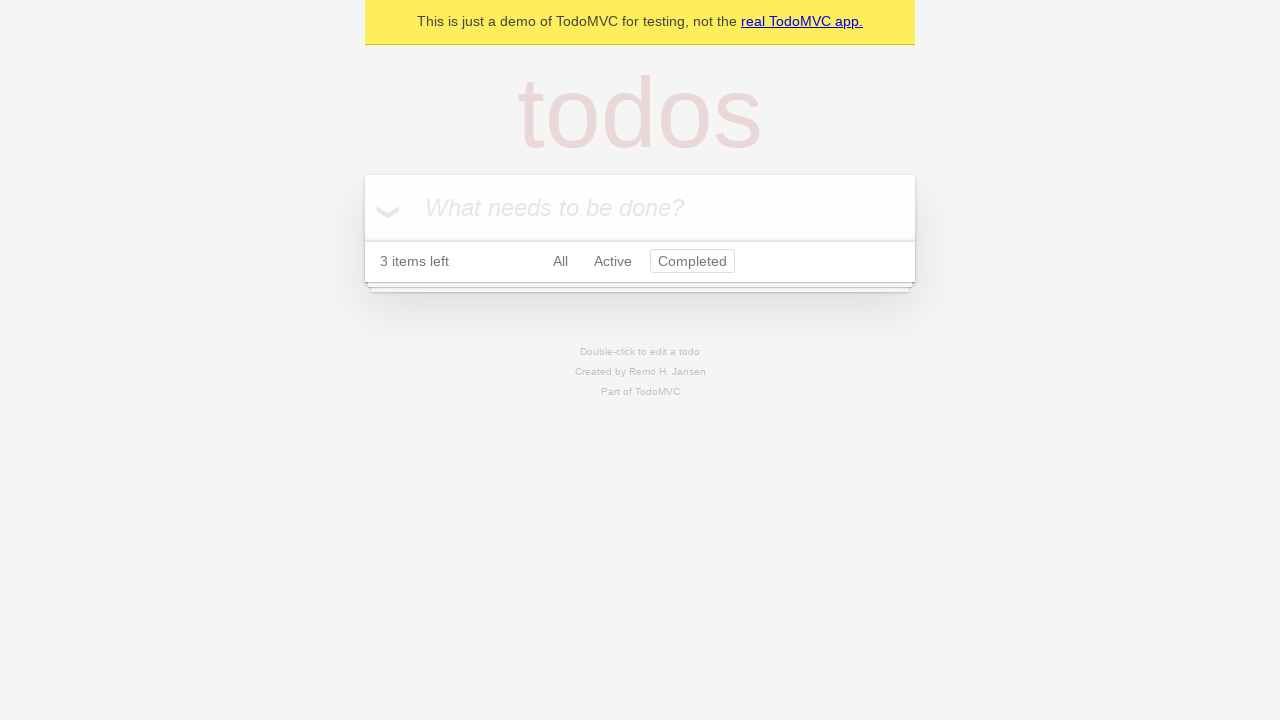

Verified that Completed filter link is highlighted with 'selected' class
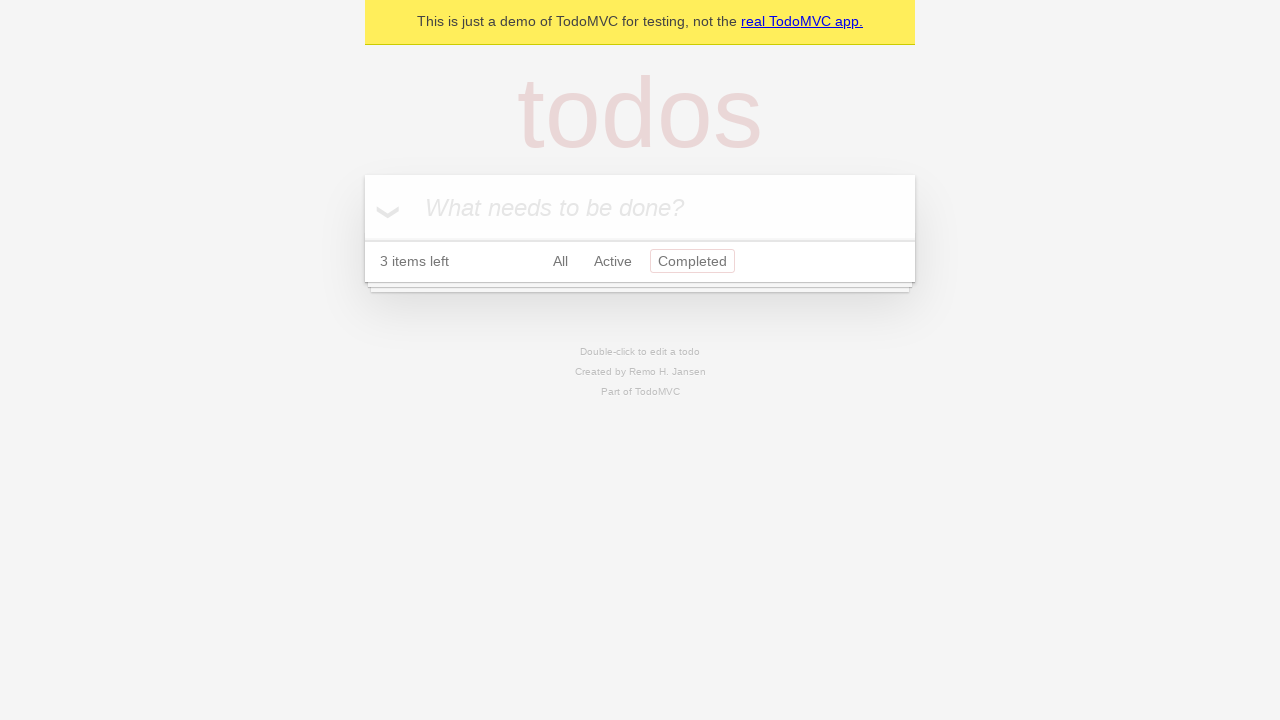

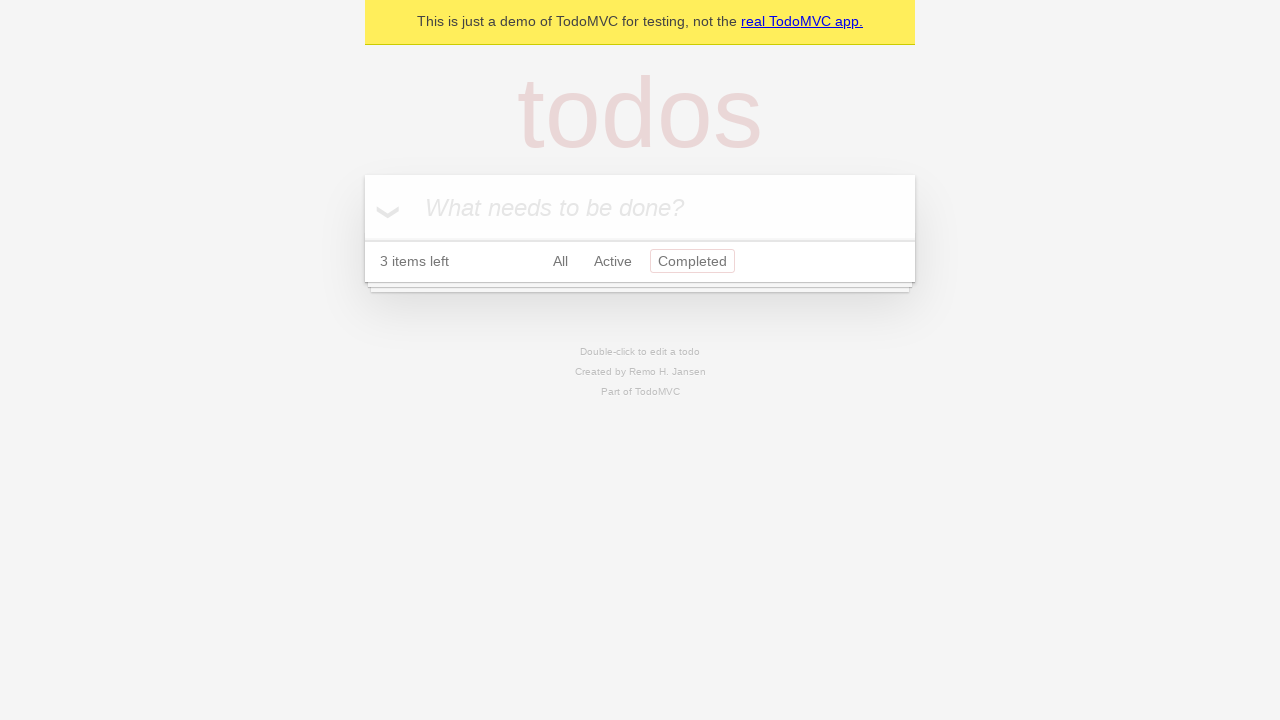